Tests form filling functionality on a practice automation site by entering name, selecting country from dropdown using keyboard navigation, and filling date, email, and phone fields using JavaScript execution.

Starting URL: https://testautomationpractice.blogspot.com/

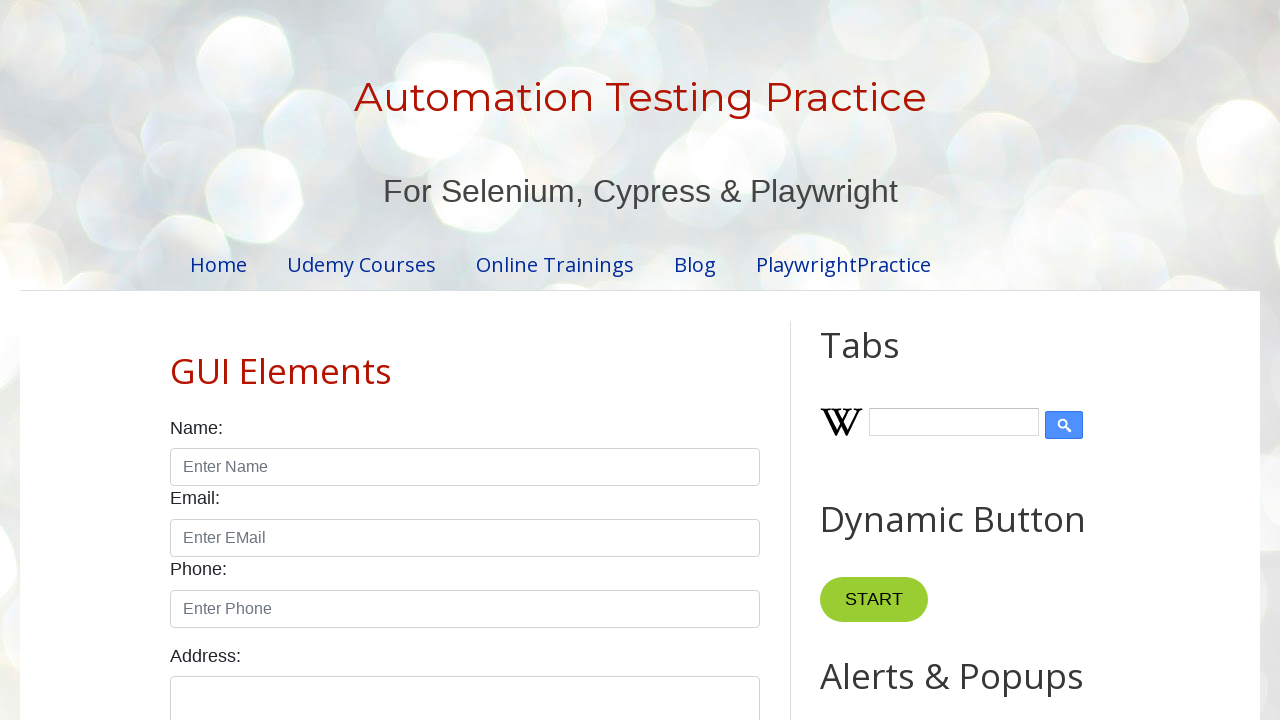

Filled name field with 'Prakash' on #name
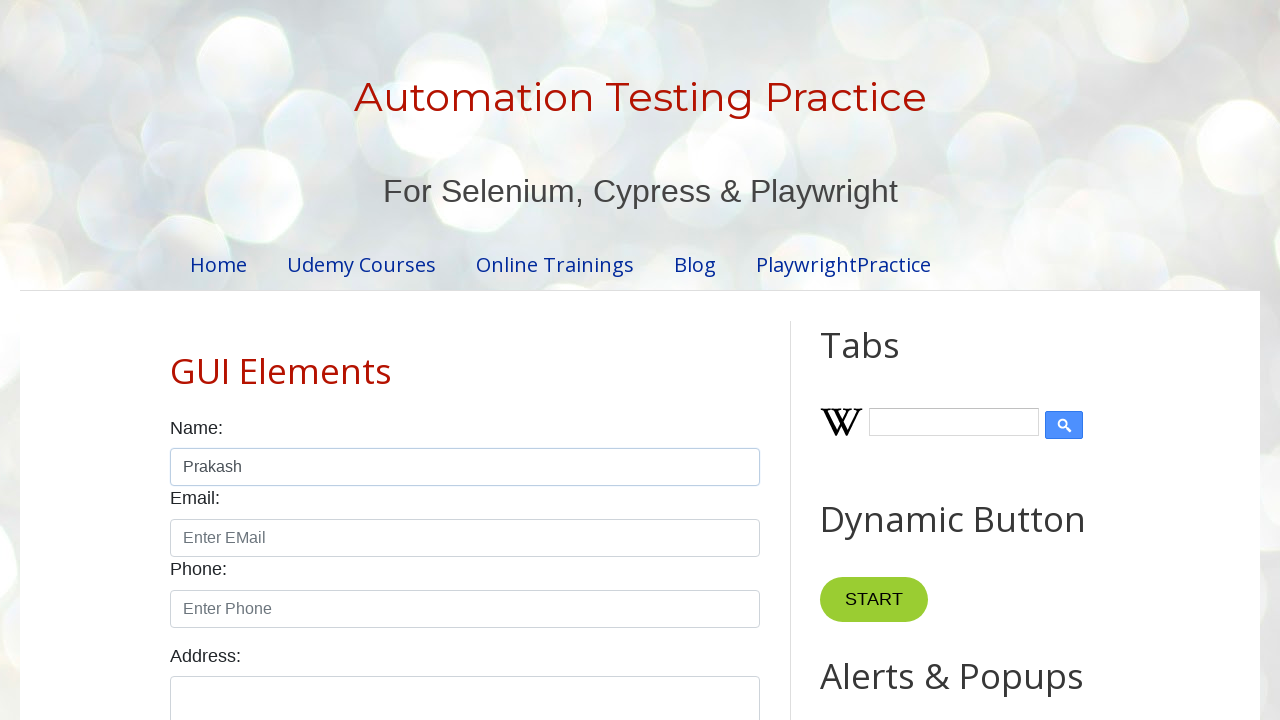

Scrolled to country label area
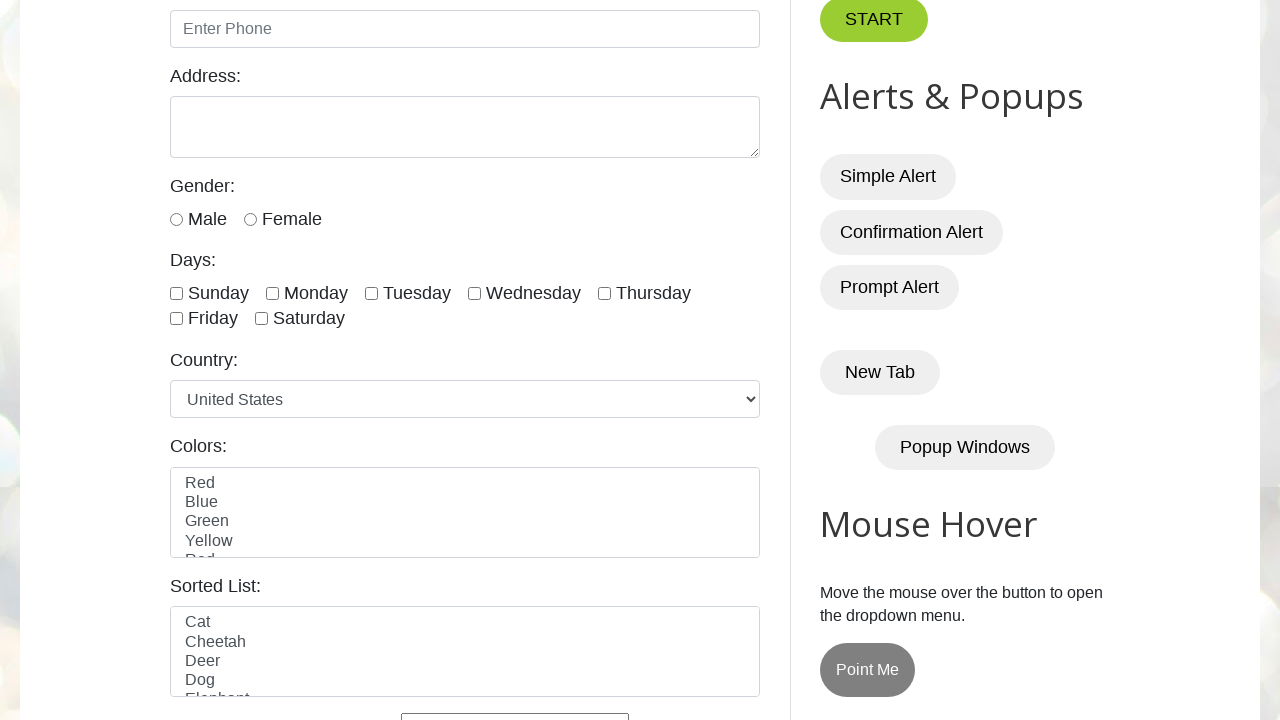

Clicked on country dropdown at (465, 399) on #country
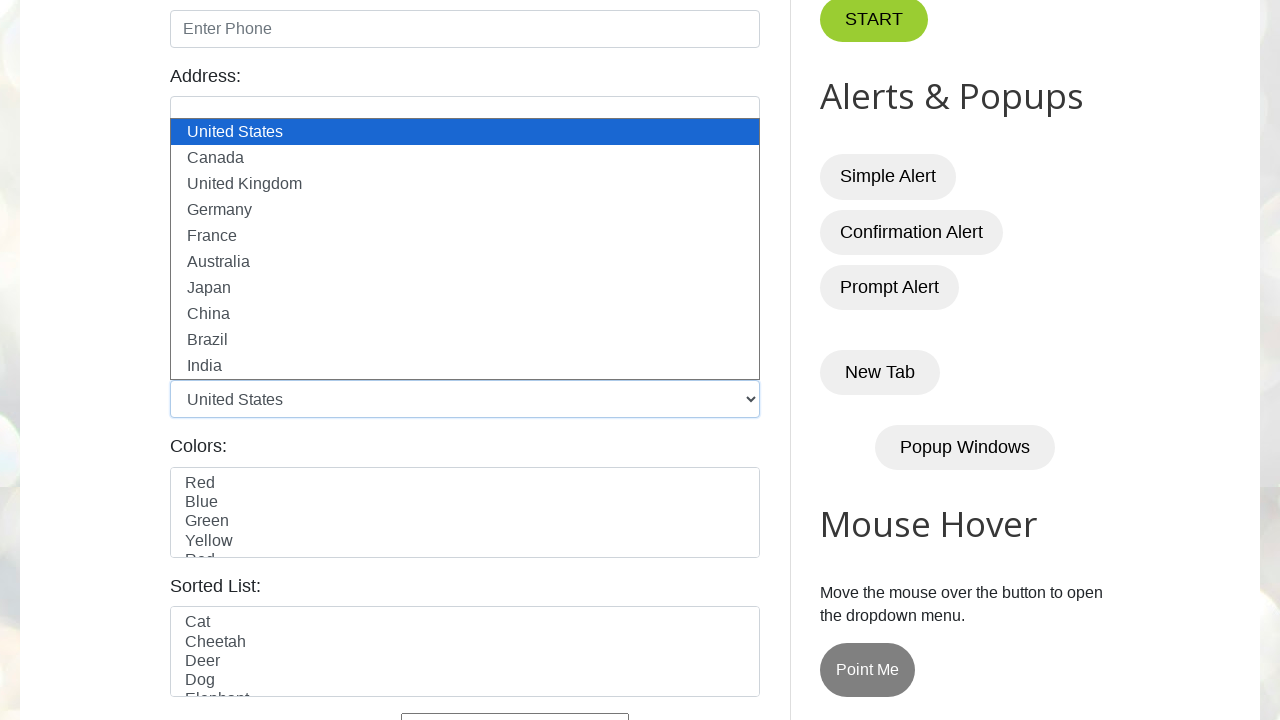

Pressed ArrowDown in dropdown (iteration 1)
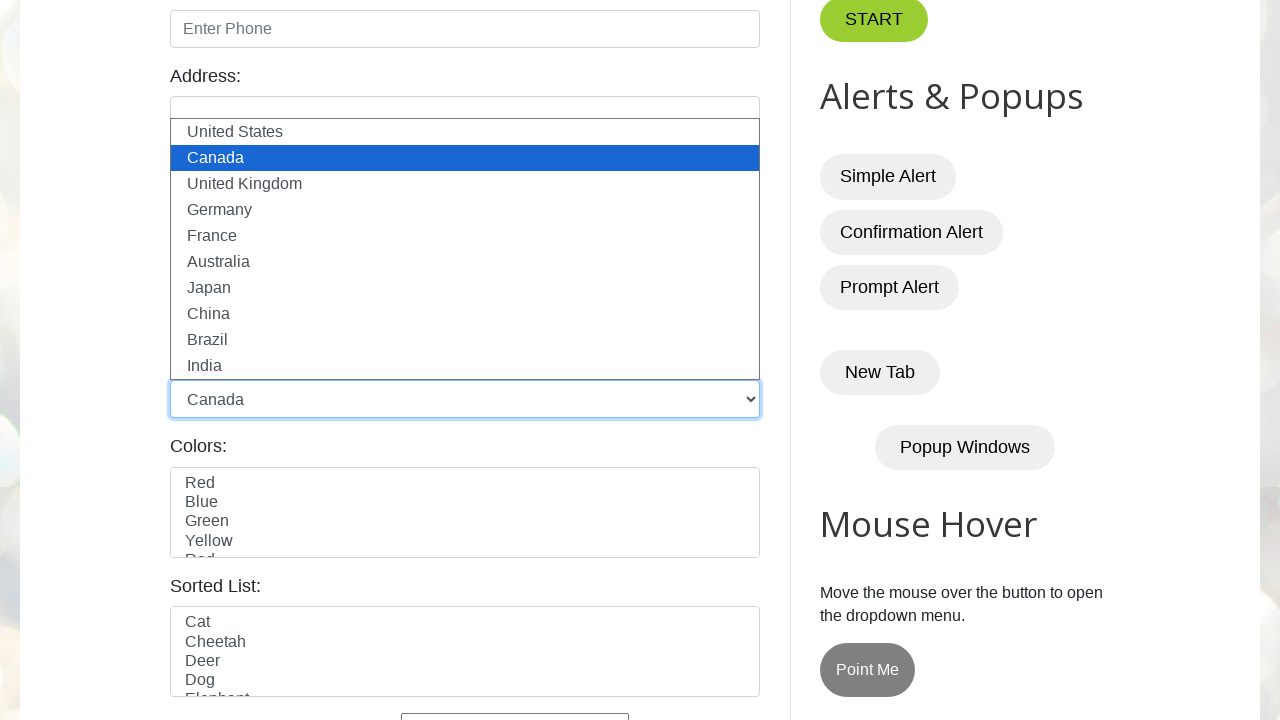

Pressed ArrowDown in dropdown (iteration 2)
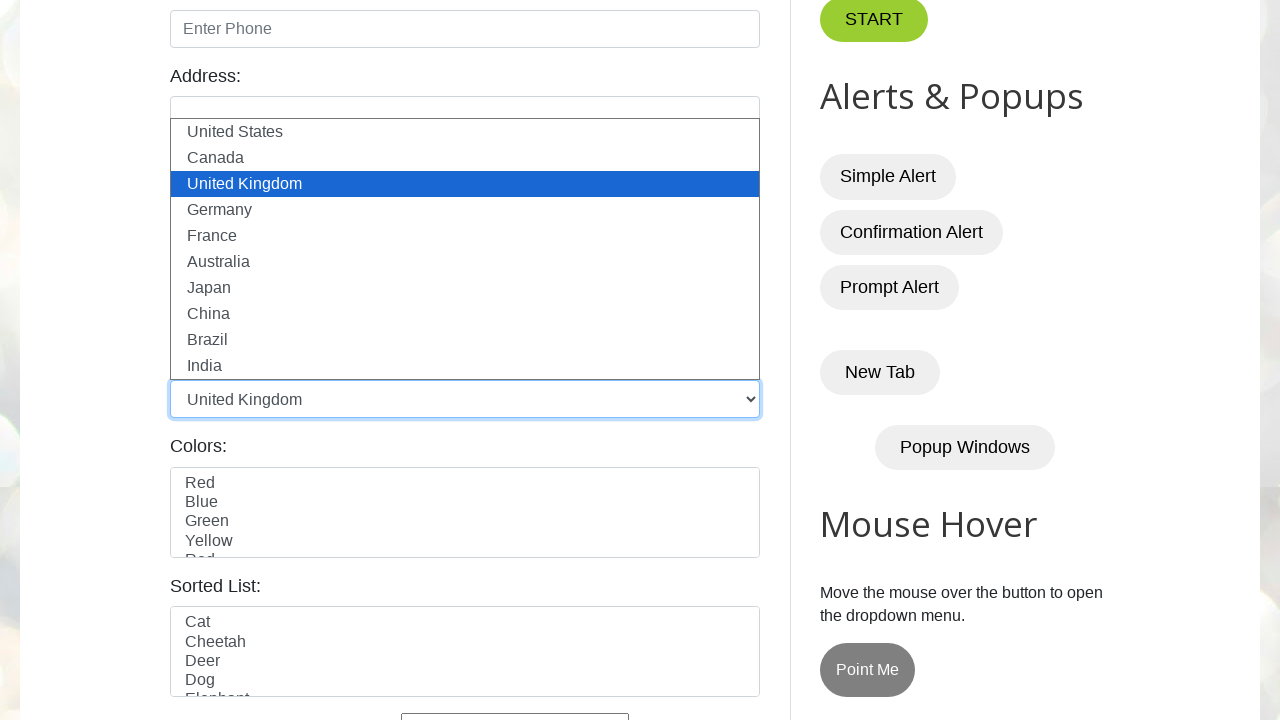

Pressed ArrowDown in dropdown (iteration 3)
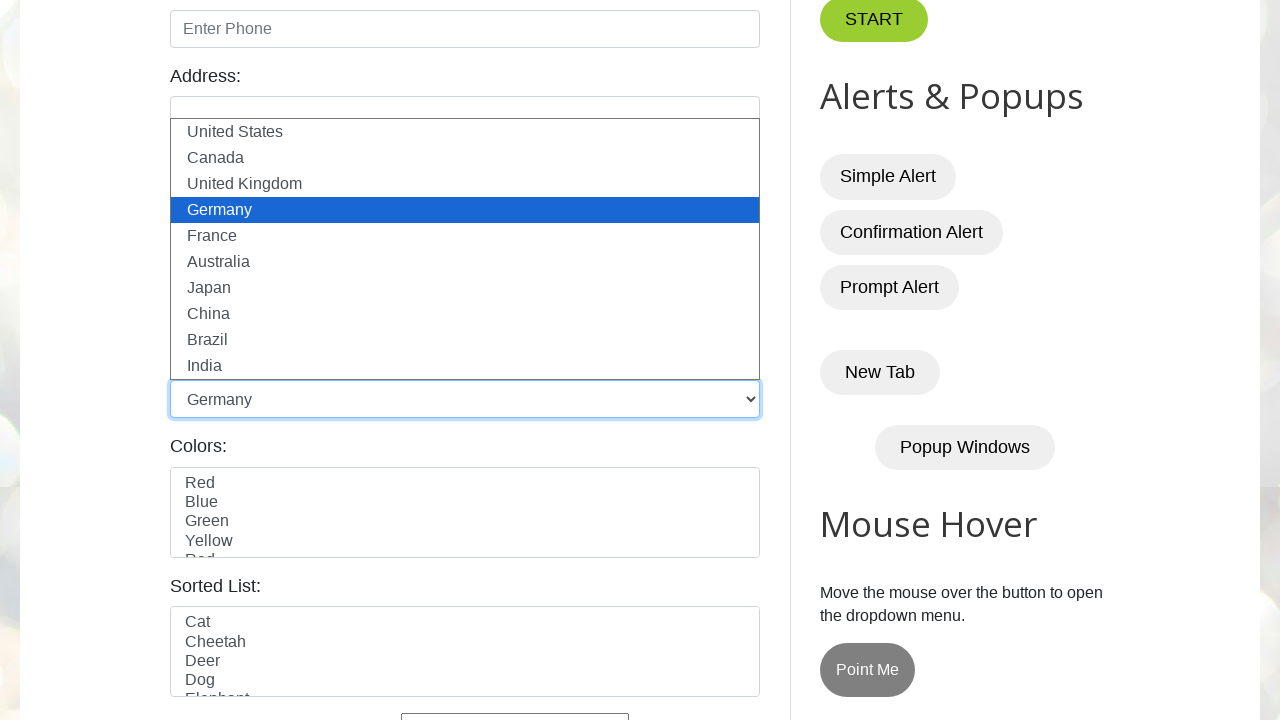

Pressed ArrowDown in dropdown (iteration 4)
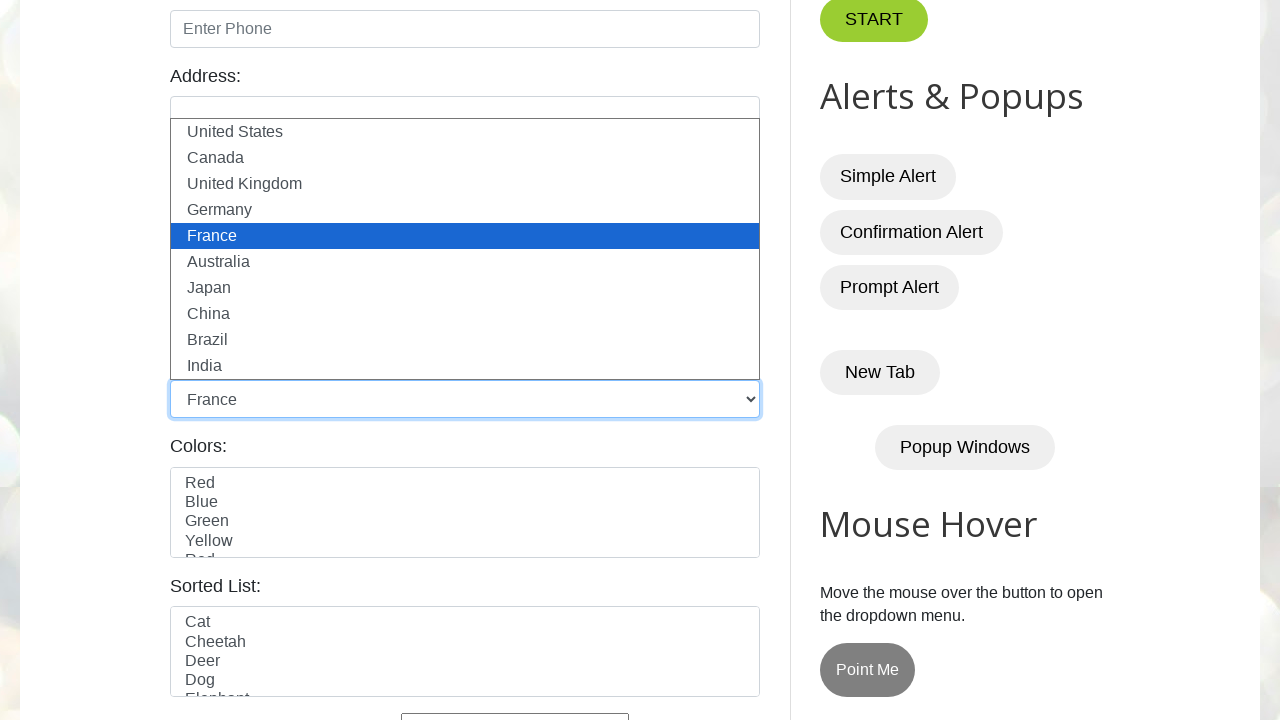

Pressed ArrowDown in dropdown (iteration 5)
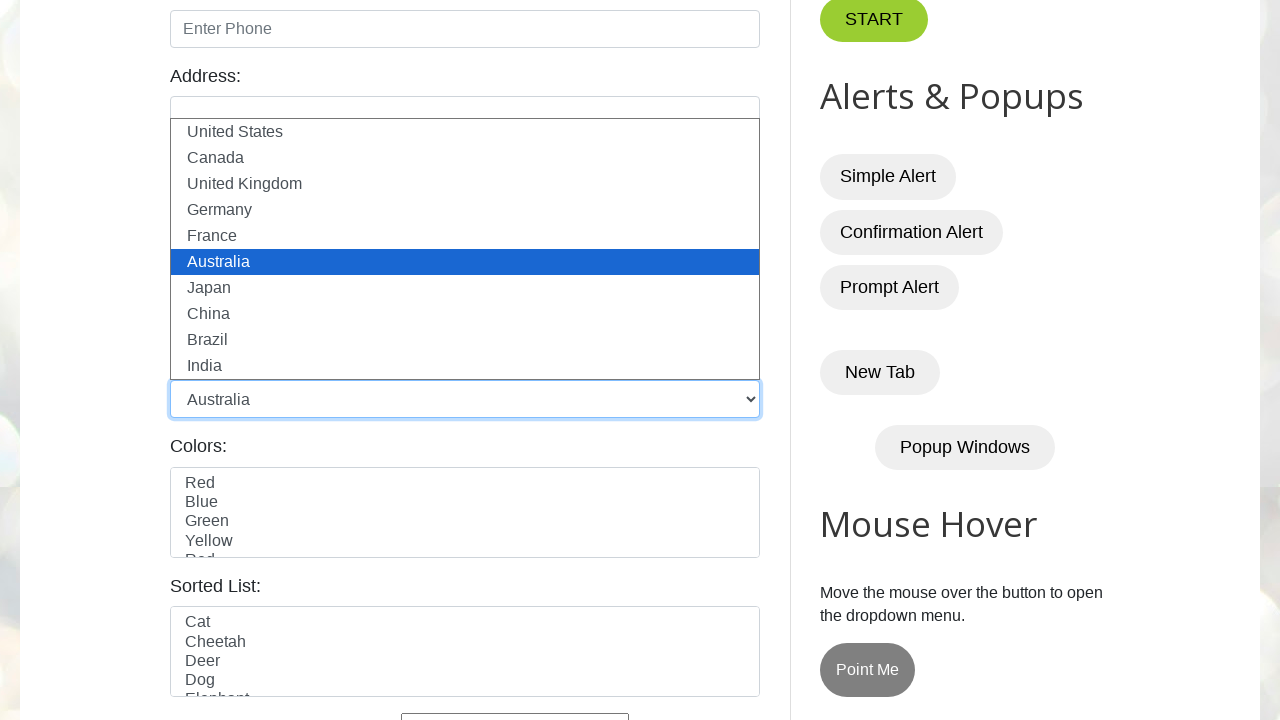

Pressed Enter to select country option
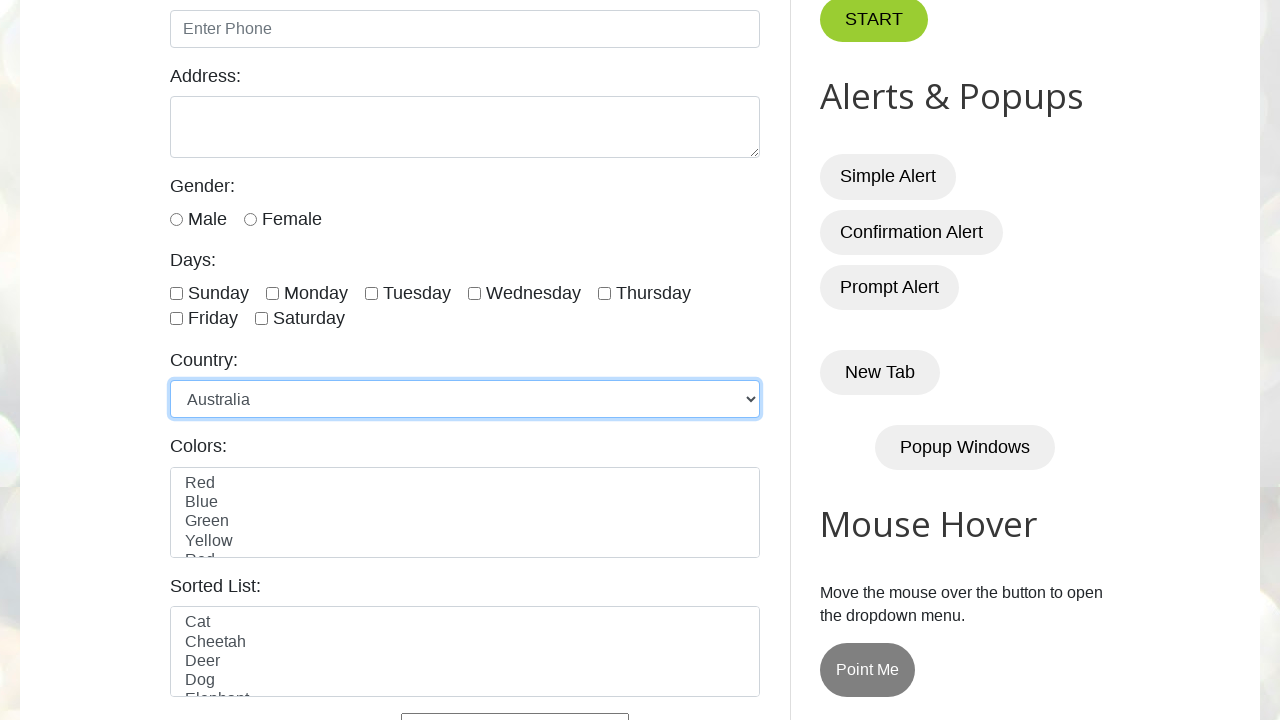

Filled date picker with '22/08/1998' on #datepicker
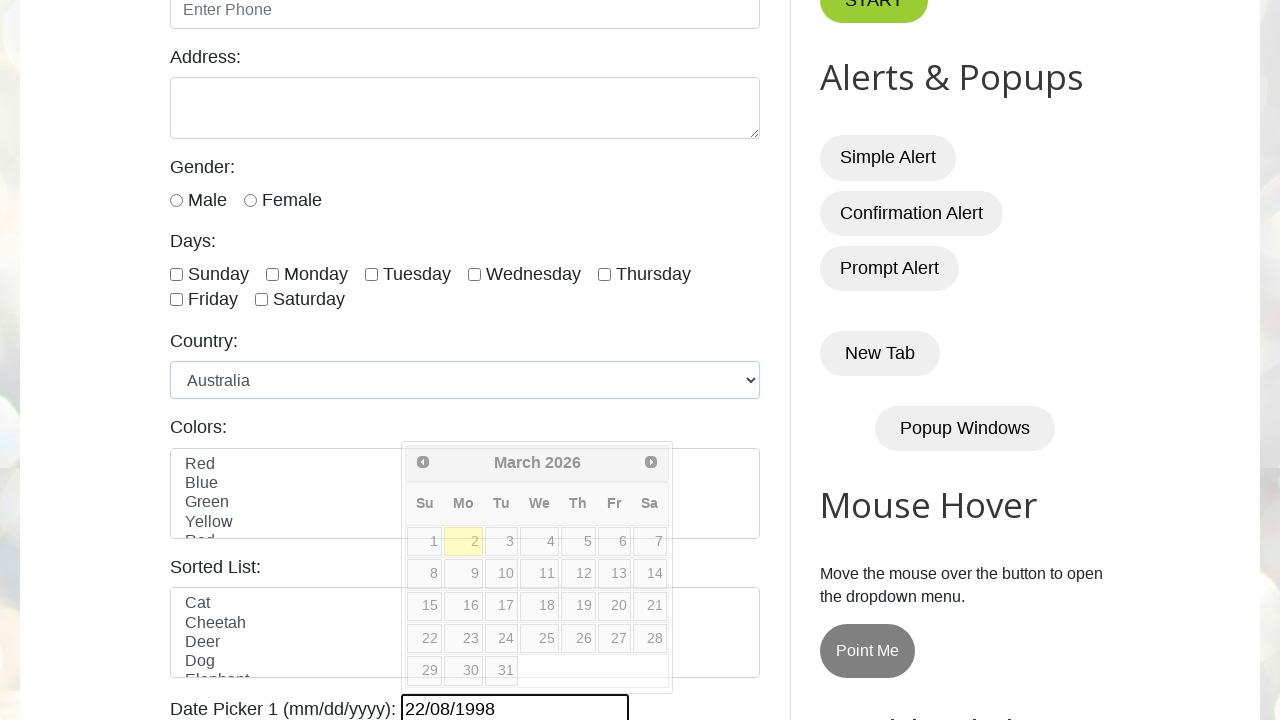

Scrolled to title element
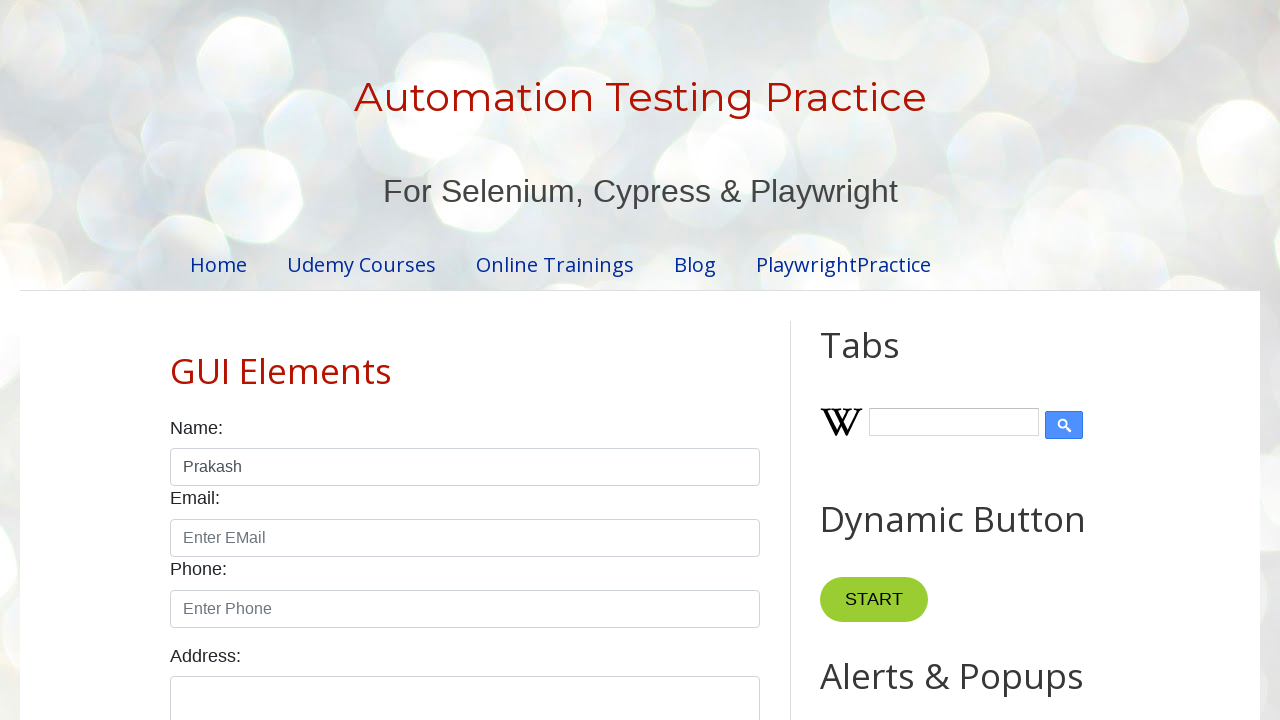

Filled email field with 'Prakash@gmail.com' on #email
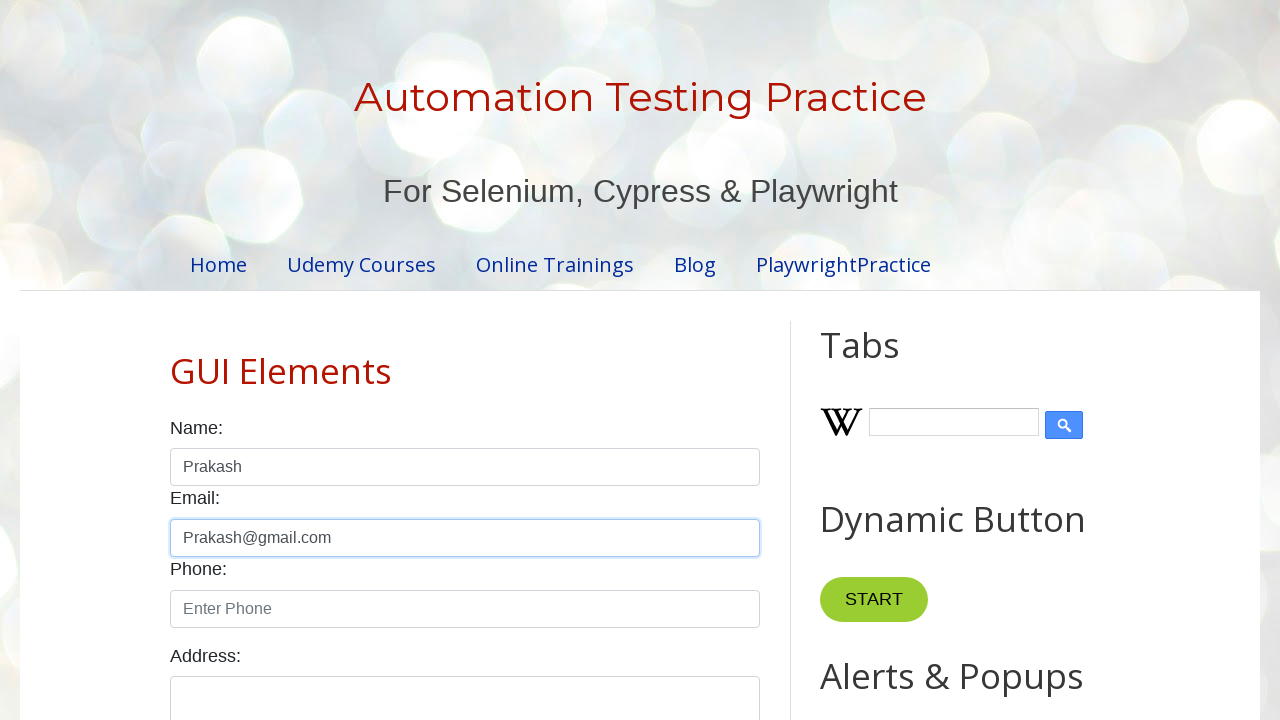

Filled phone field with '8610368086' on #phone
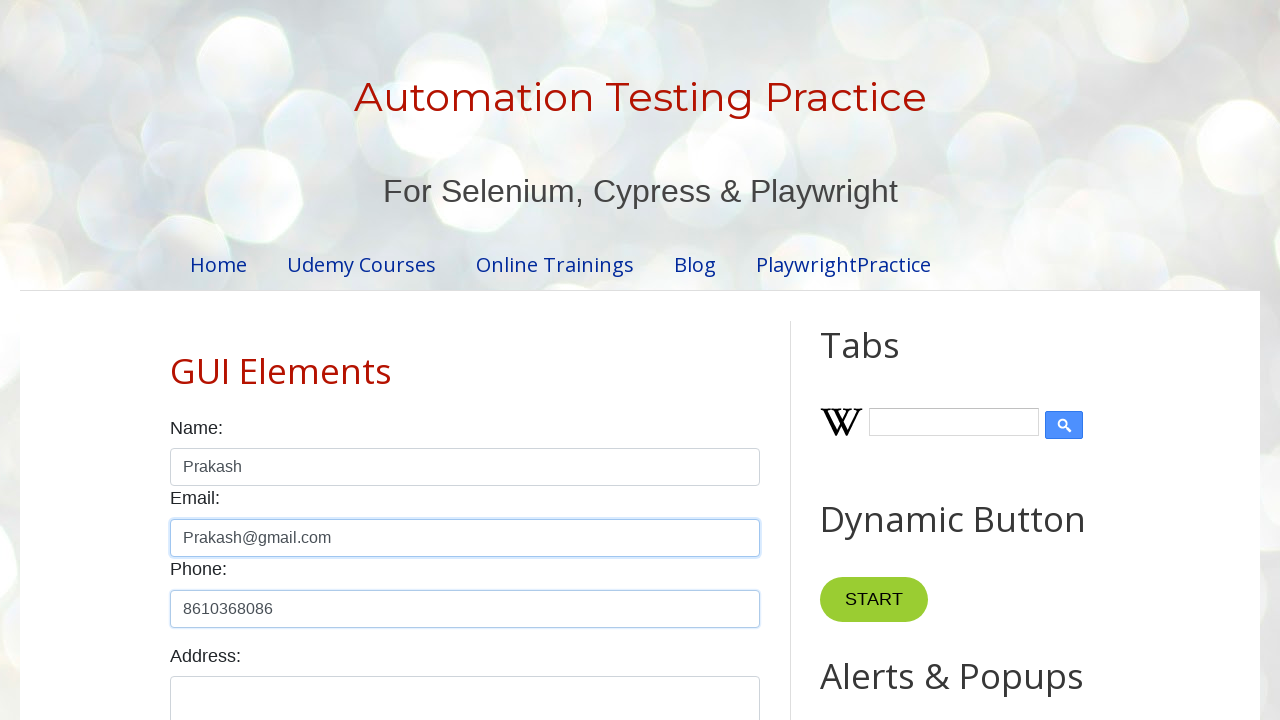

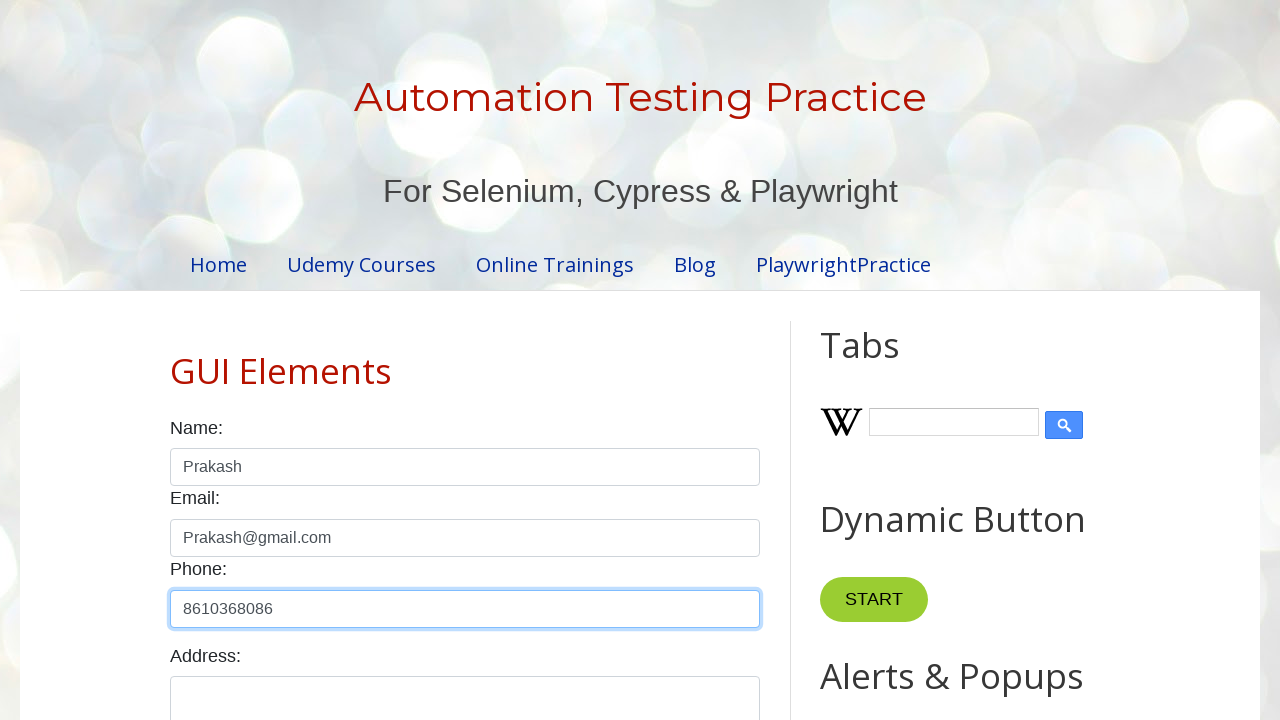